Tests the search functionality on python.org by entering a search query "pycon" and submitting the form, then verifying results are found

Starting URL: http://www.python.org

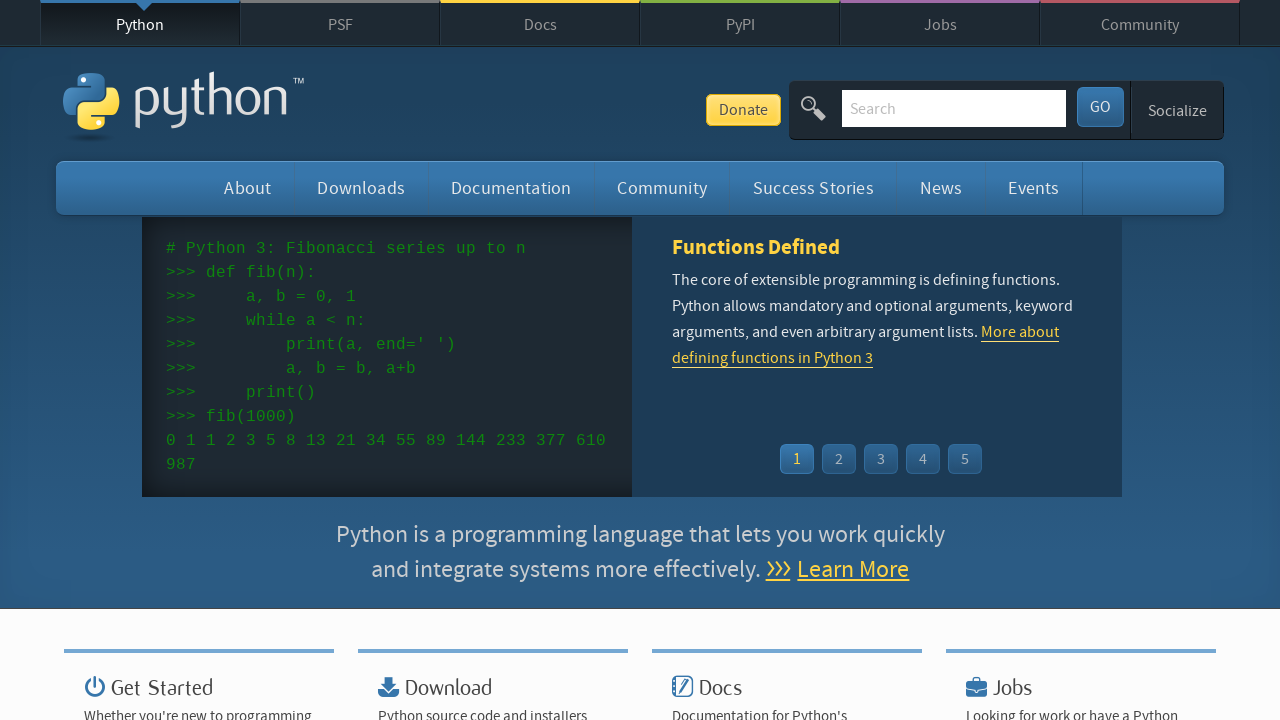

Verified 'Python' is in page title
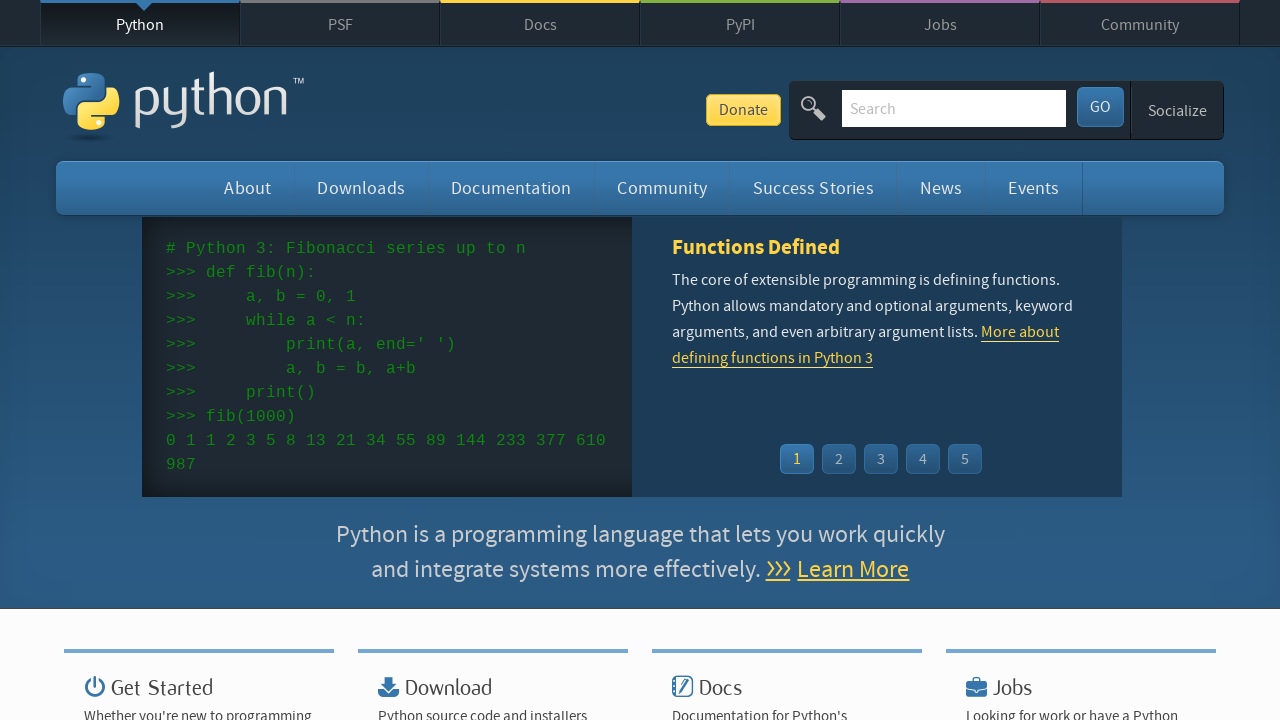

Filled search box with 'pycon' on input[name='q']
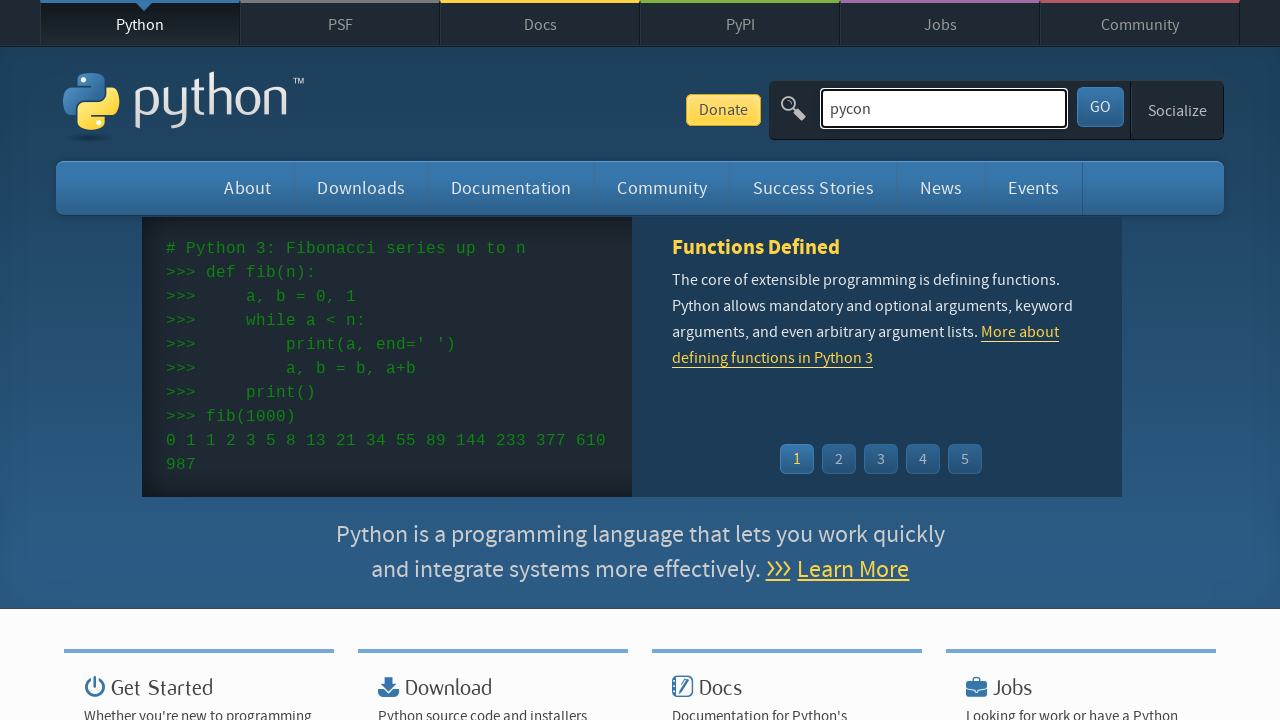

Pressed Enter to submit search query on input[name='q']
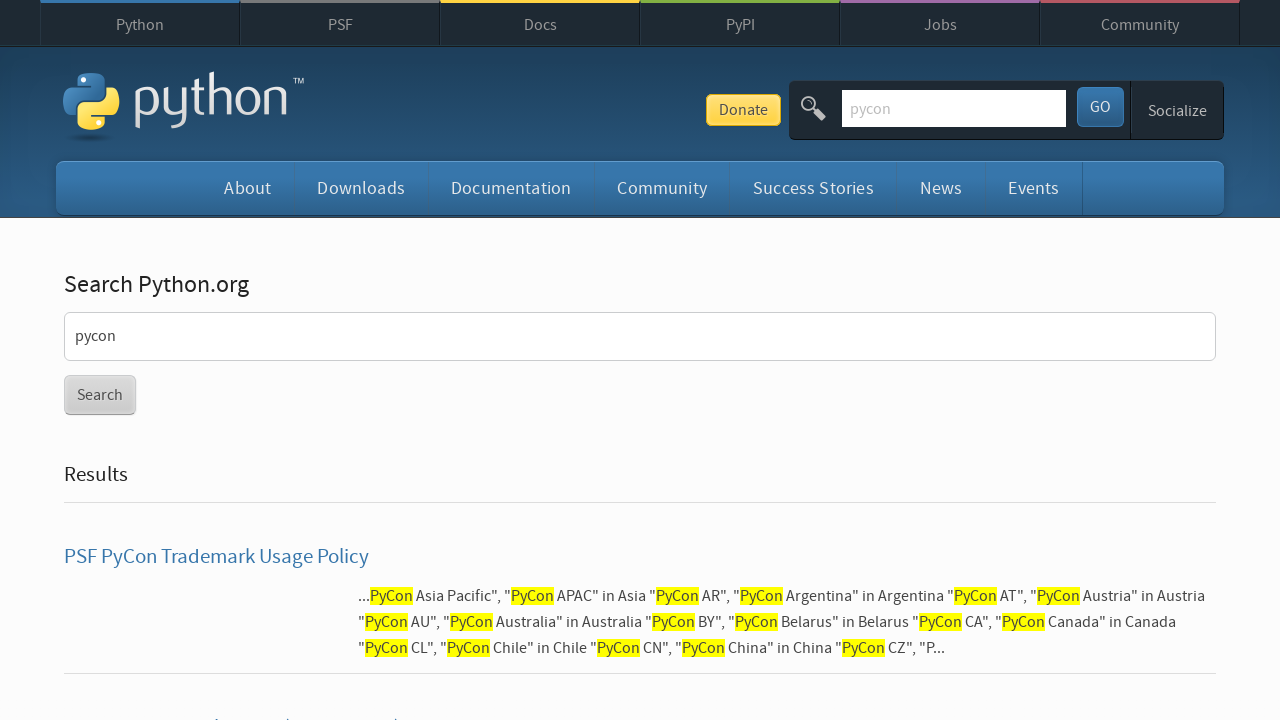

Waited for network idle state - results page loaded
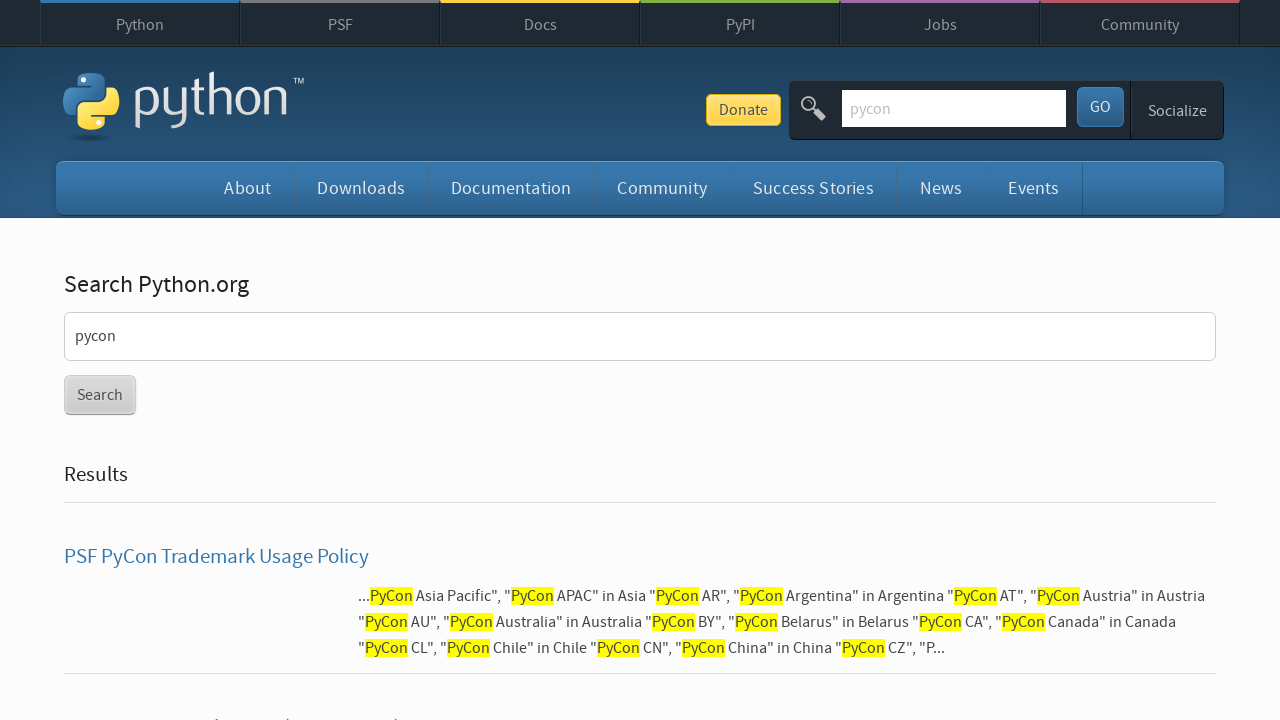

Verified search results were found (no 'No results found' message)
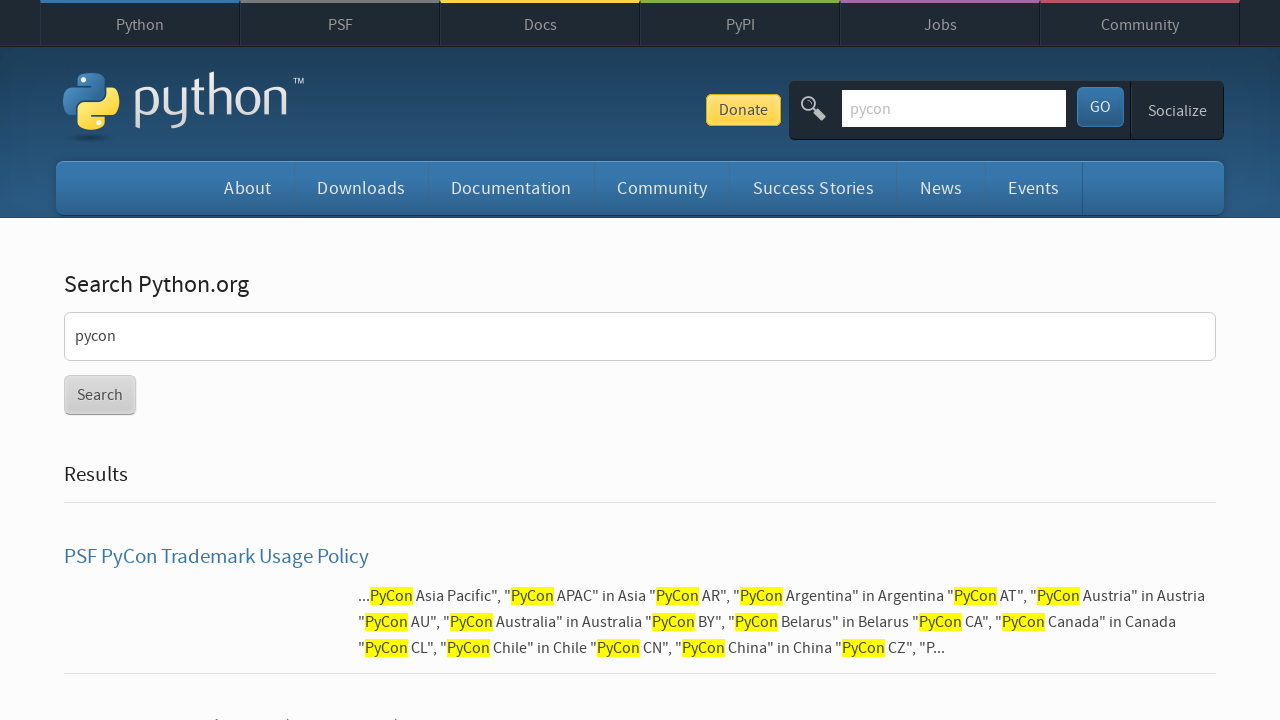

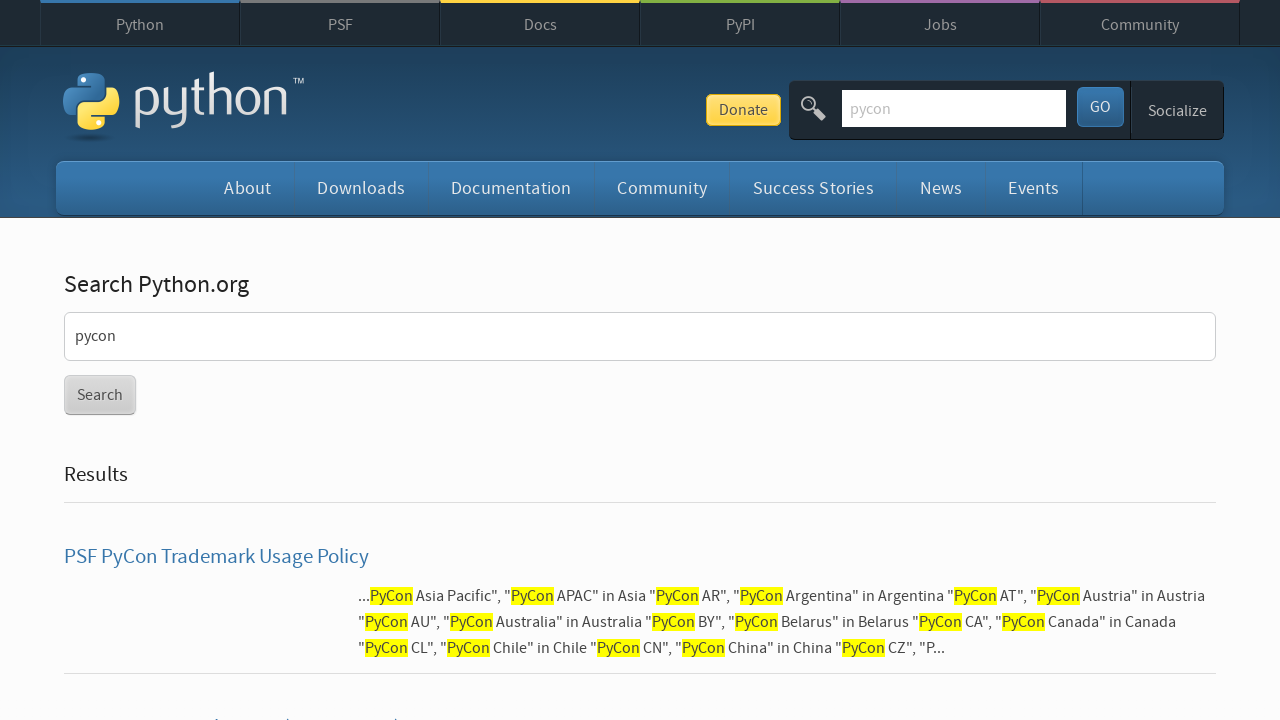